Tests drag and drop functionality by dragging an element from a source location and dropping it onto a target drop zone

Starting URL: https://www.leafground.com/drag.xhtml

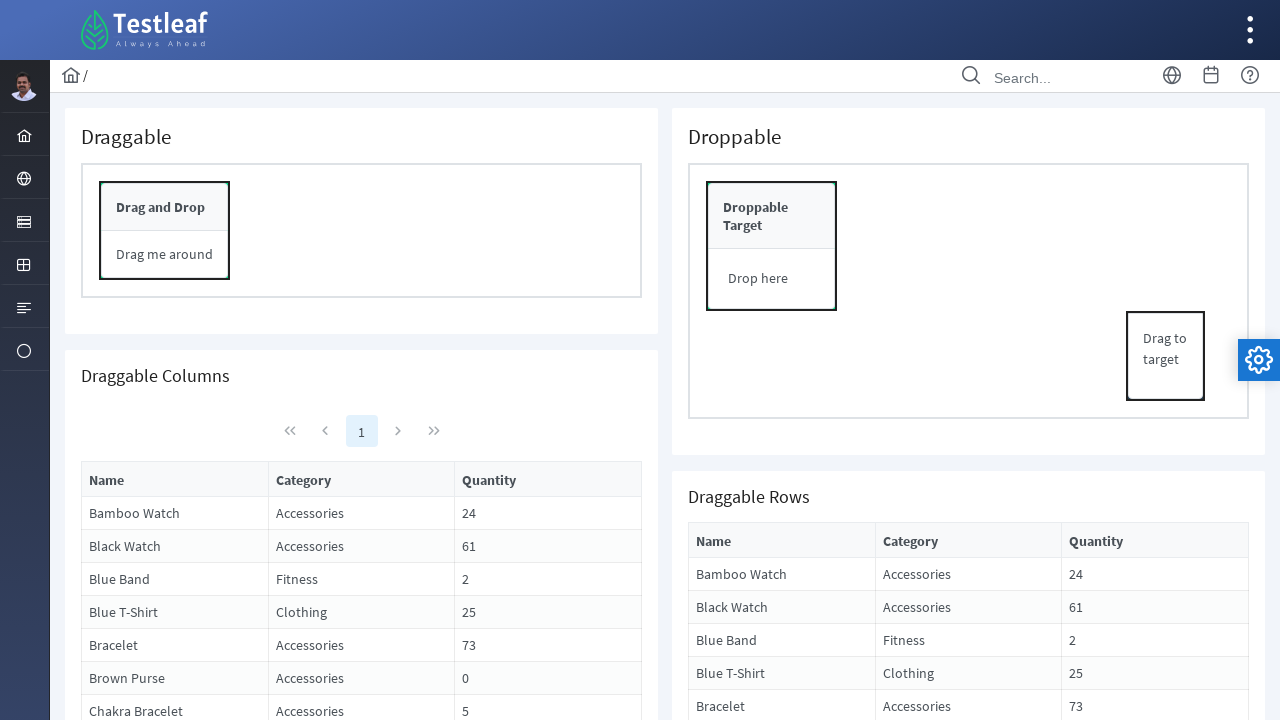

Waited for draggable element to be visible
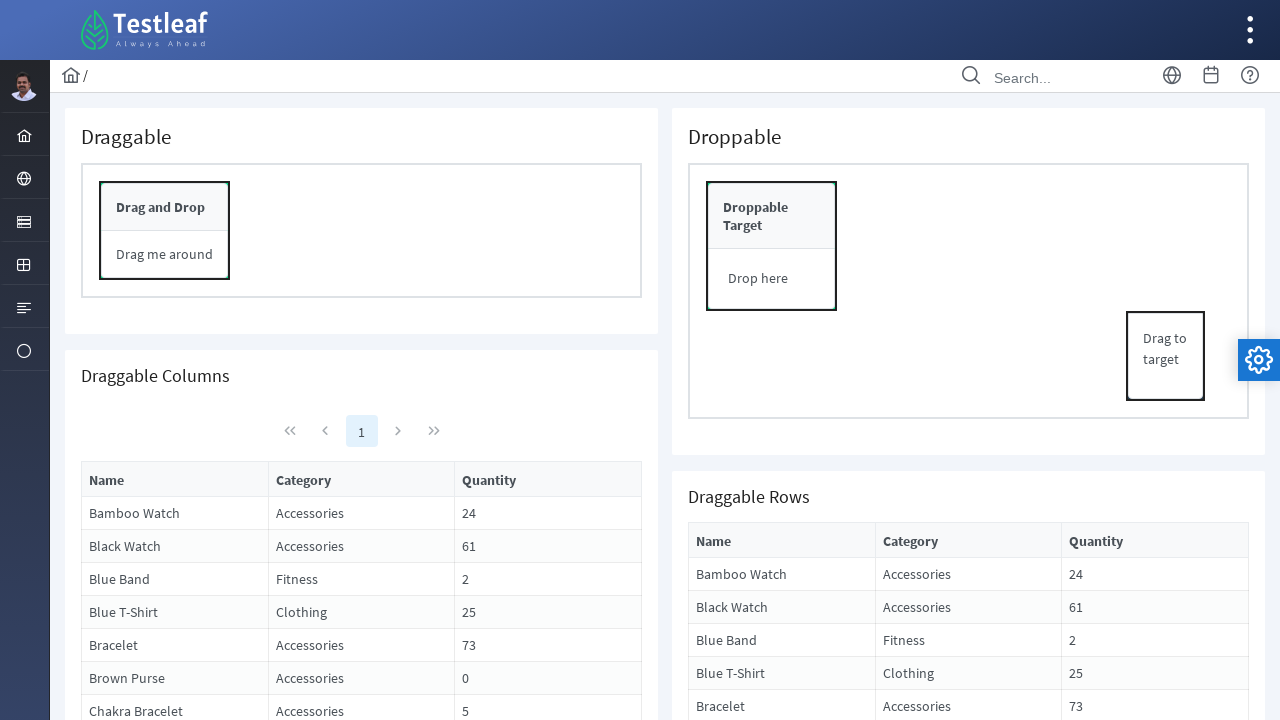

Located source draggable element
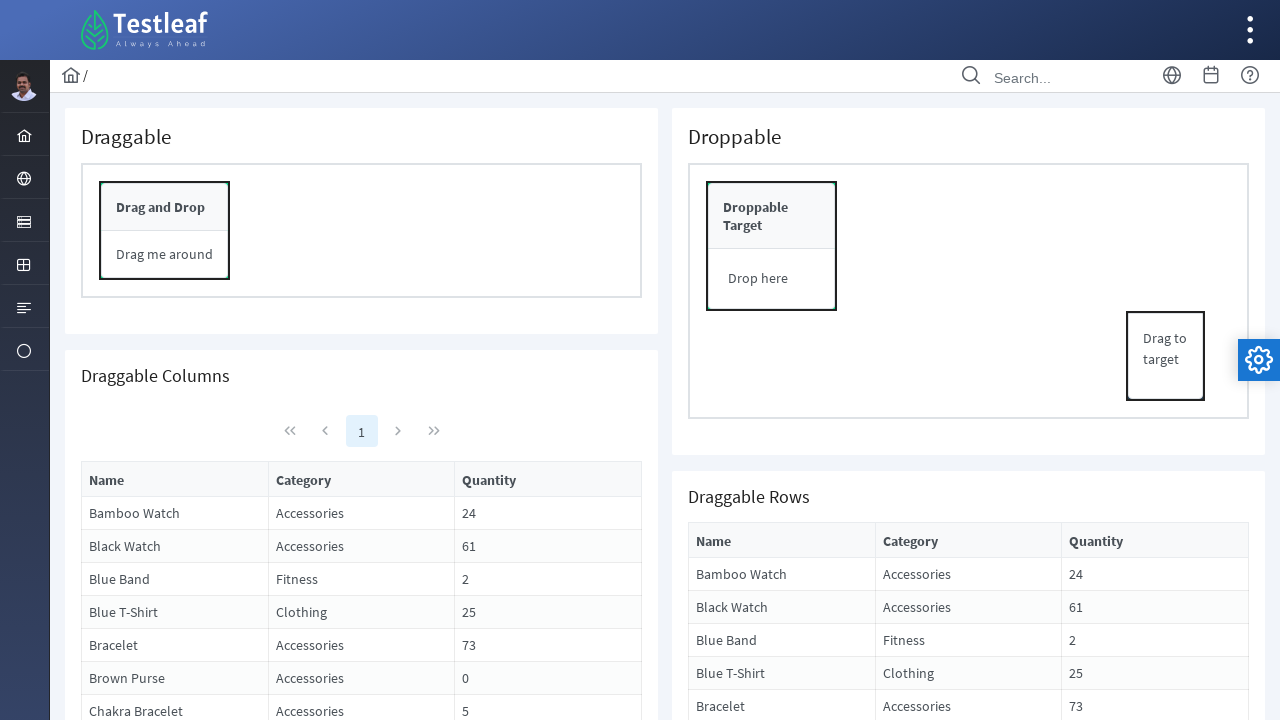

Located target drop zone element
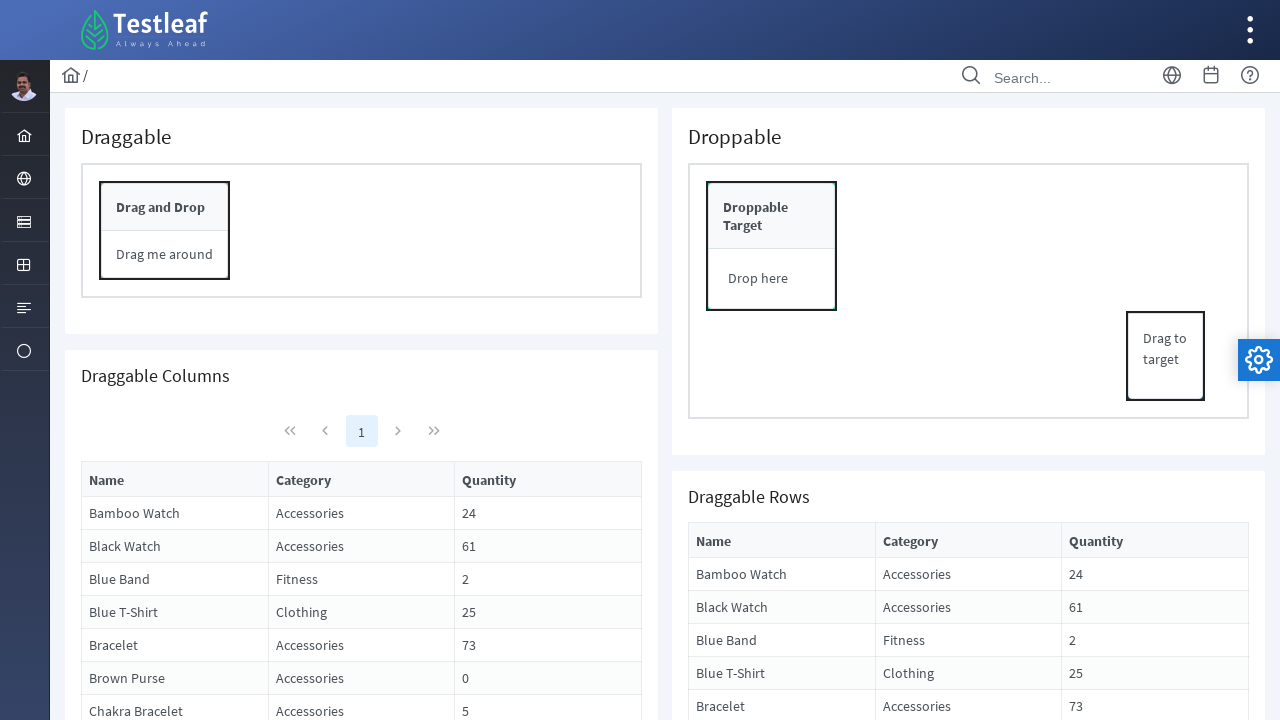

Dragged element from source to target drop zone at (772, 216)
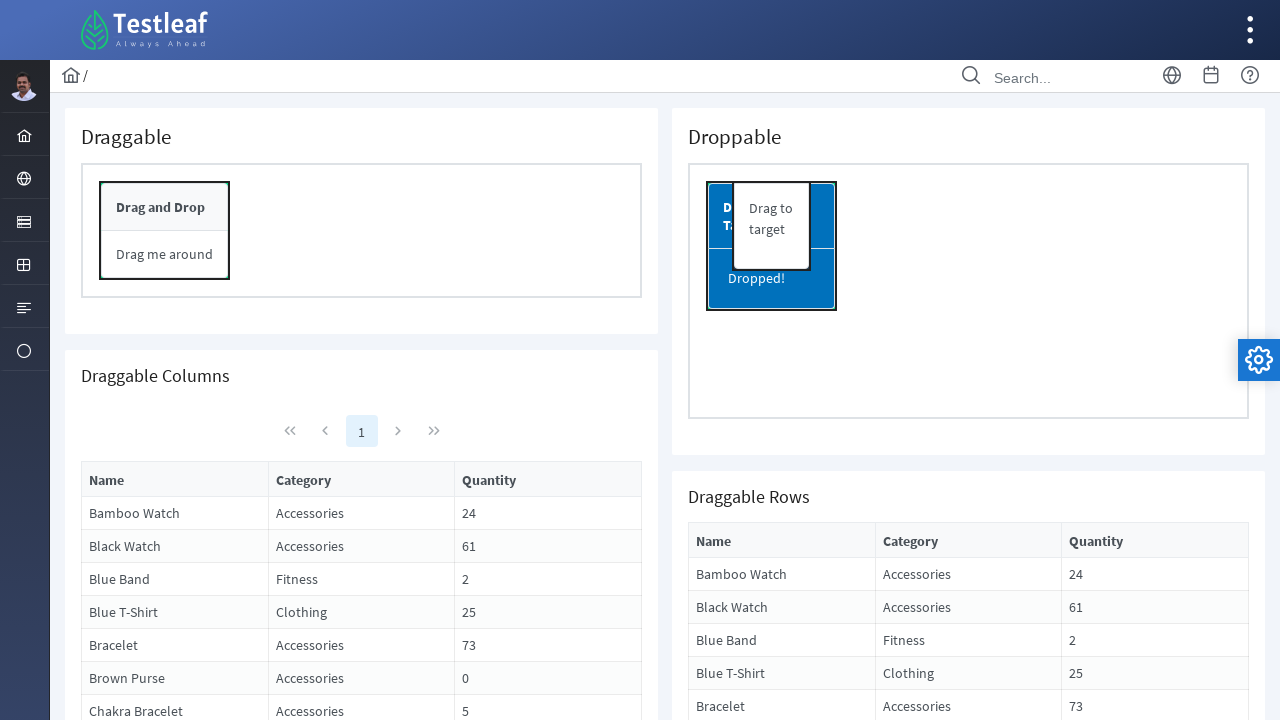

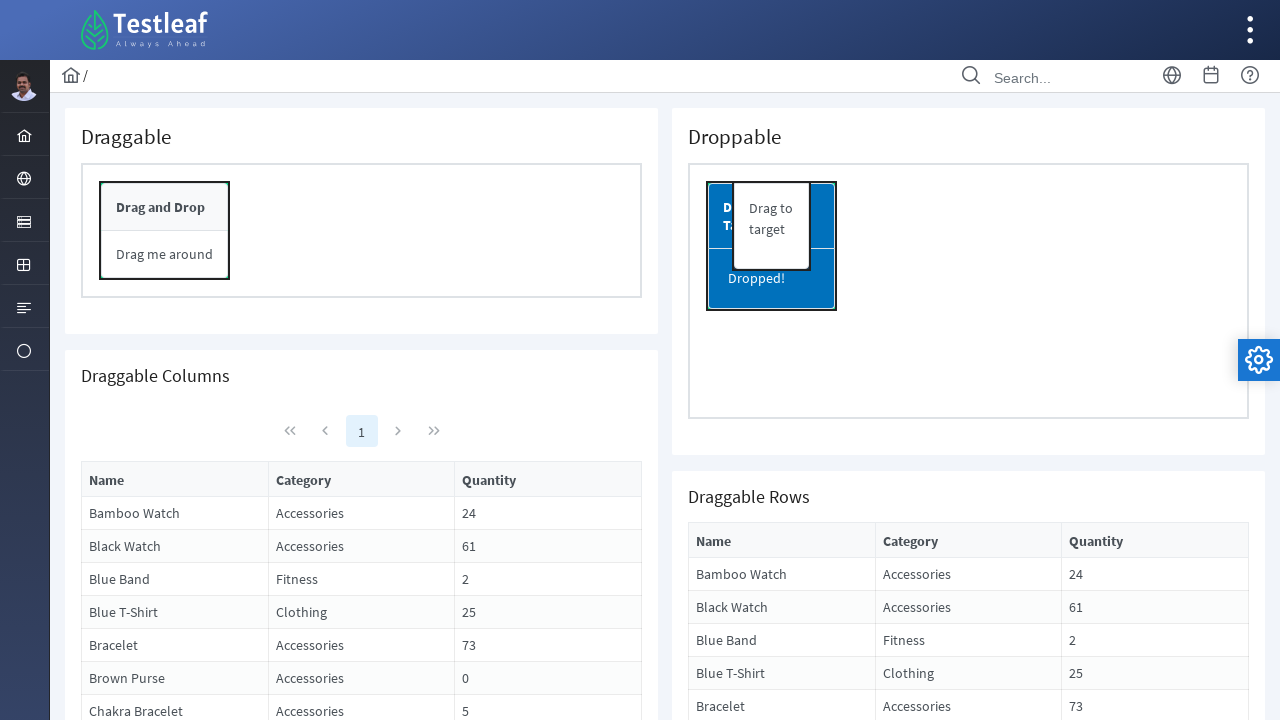